Tests handling of overlapped elements by navigating to the Overlapped Element page, filling in form fields, and scrolling an obscured input into view before interacting with it.

Starting URL: http://uitestingplayground.com/

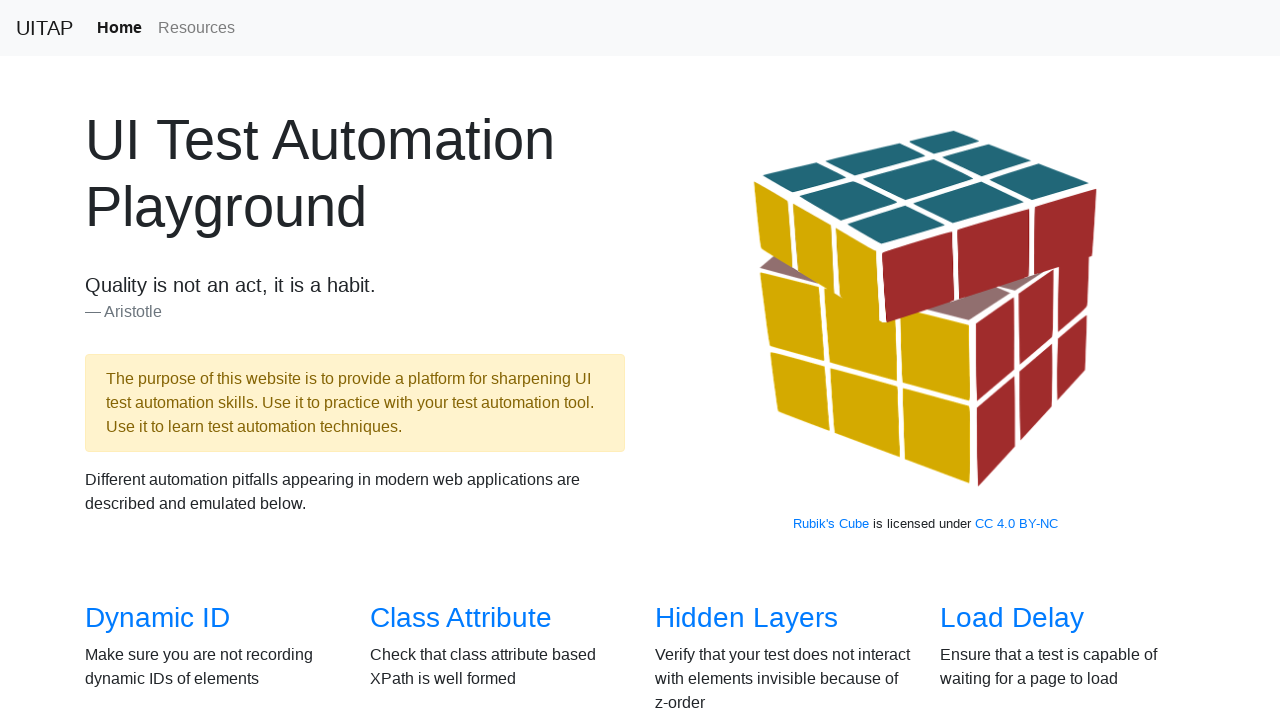

Verified page title is 'UI Test Automation Playground'
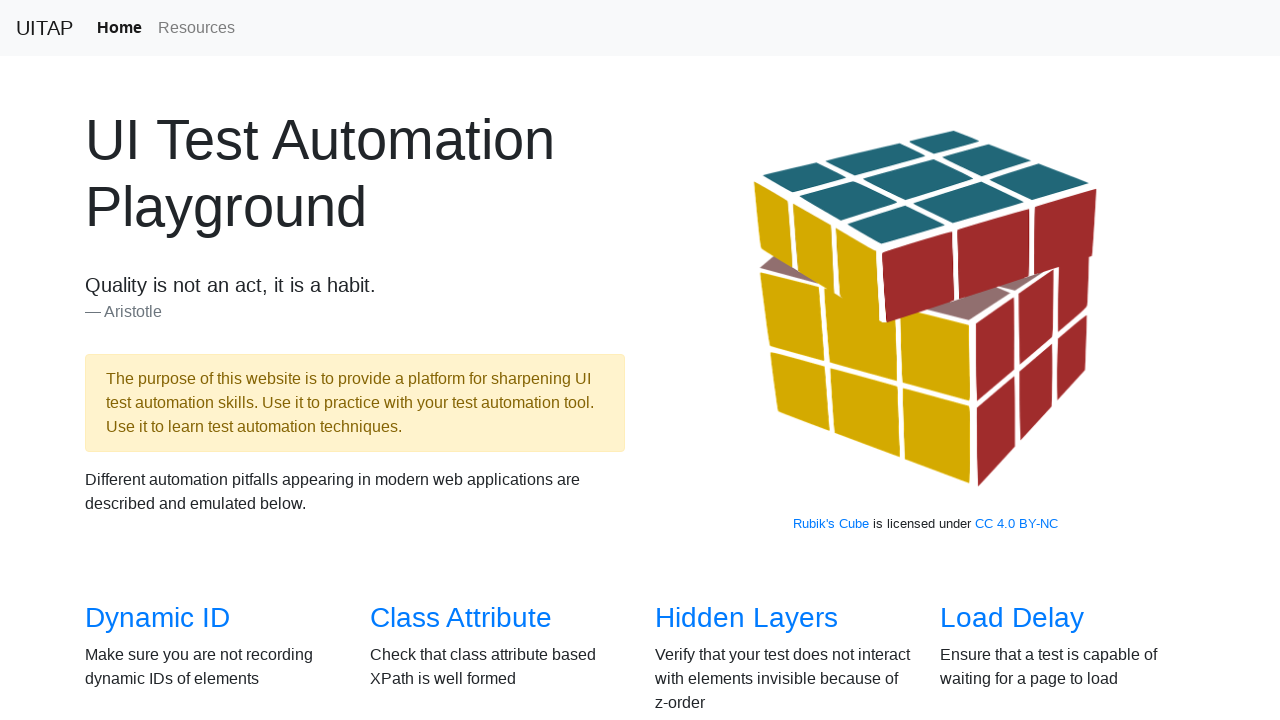

Clicked on 'Overlapped Element' link at (158, 386) on internal:role=link[name="Overlapped Element"s]
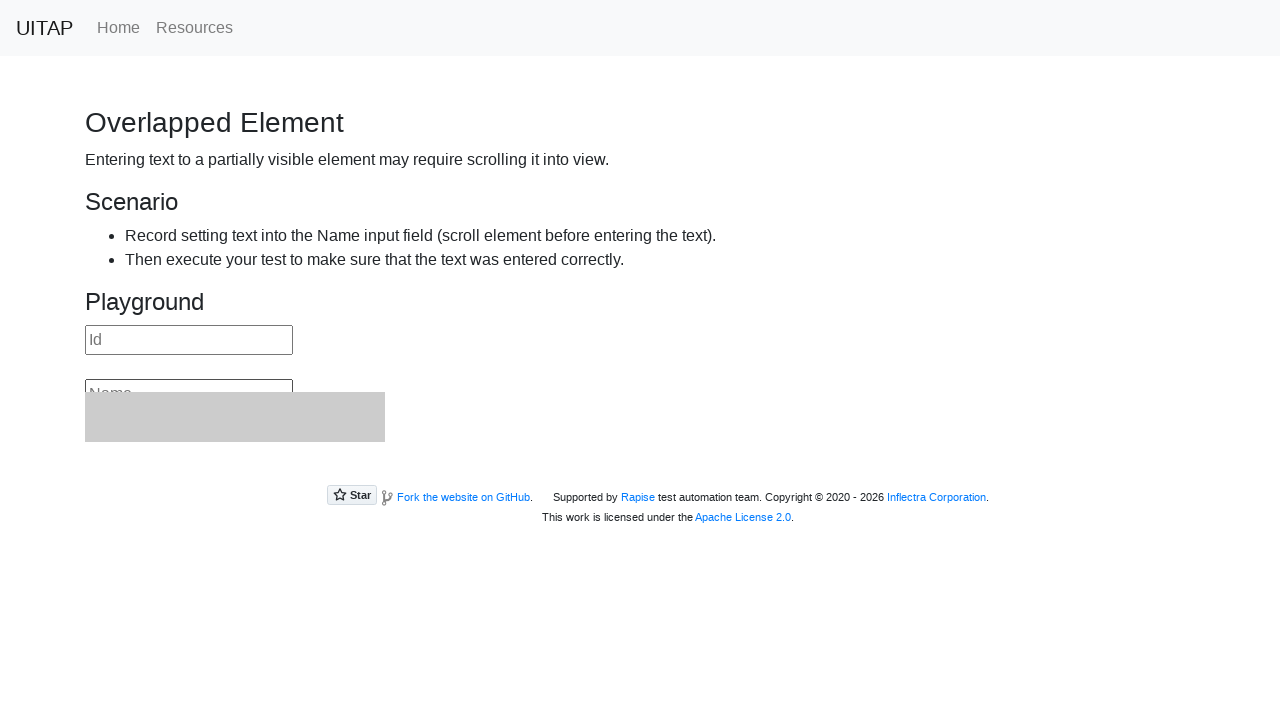

Verified navigation to Overlapped Element page
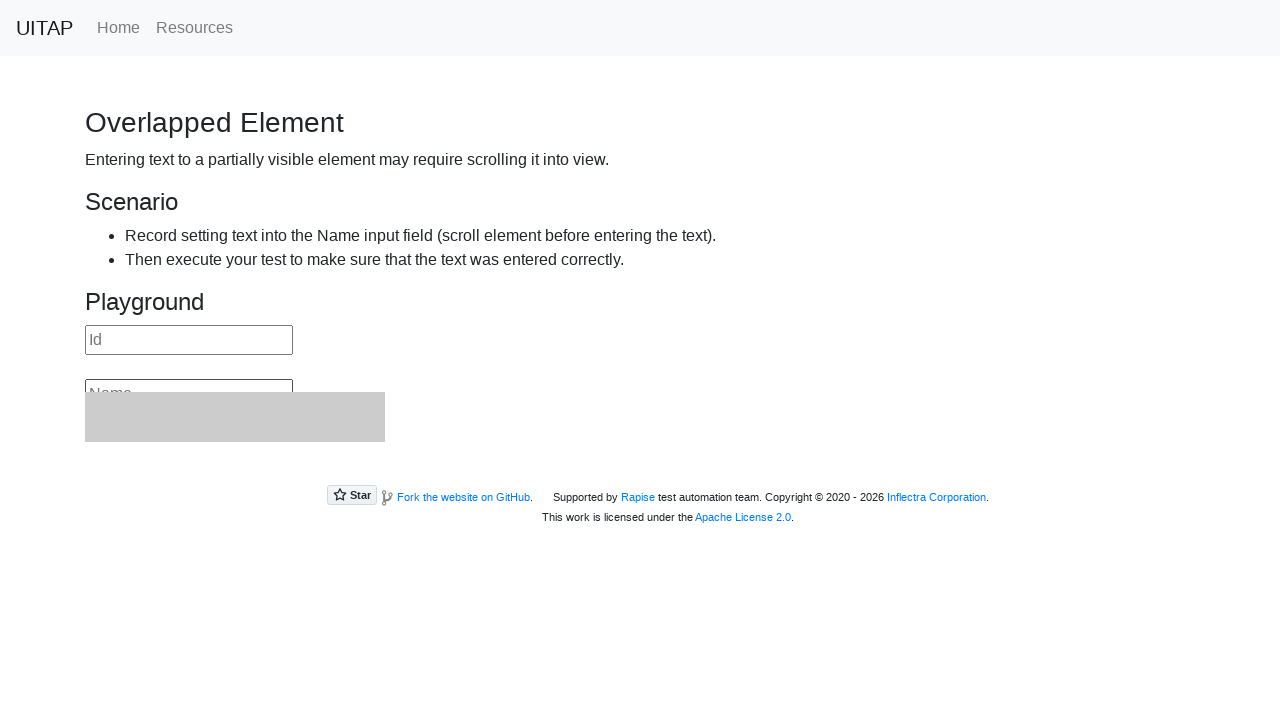

Clicked on the first input field (id) at (189, 340) on #id
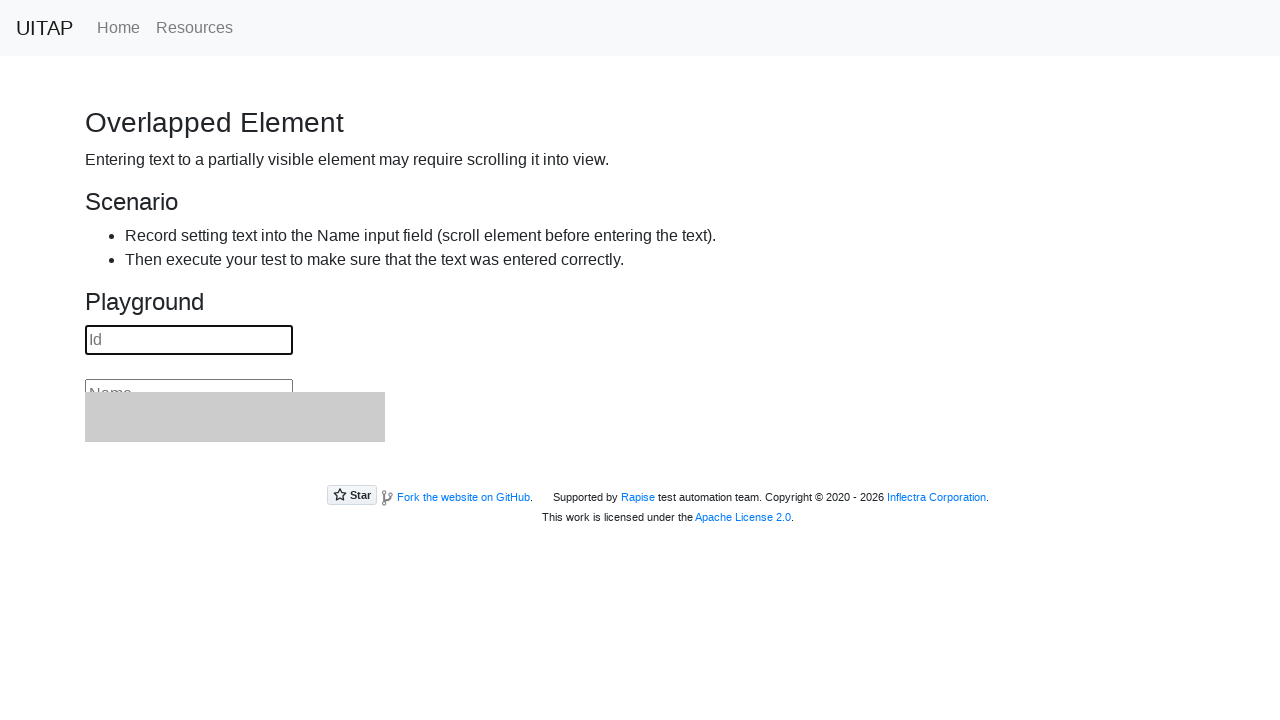

Filled the first input field with 'Test' on #id
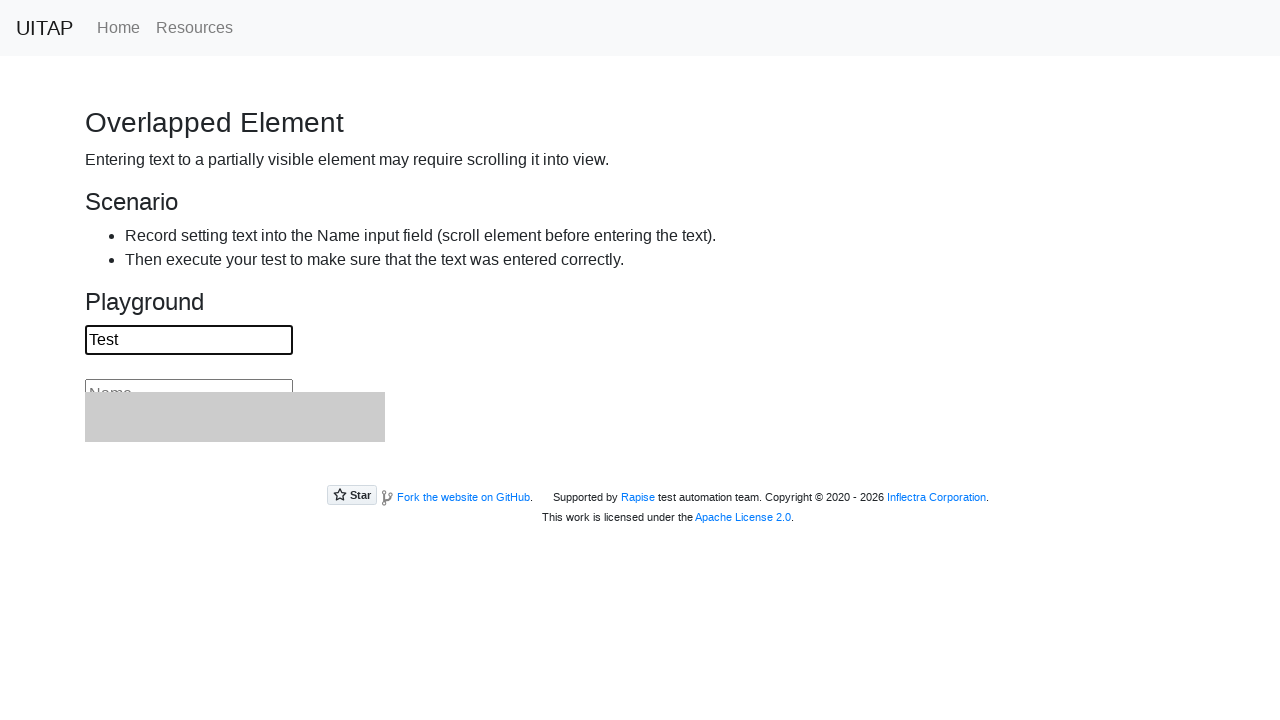

Verified the first input field has value 'Test'
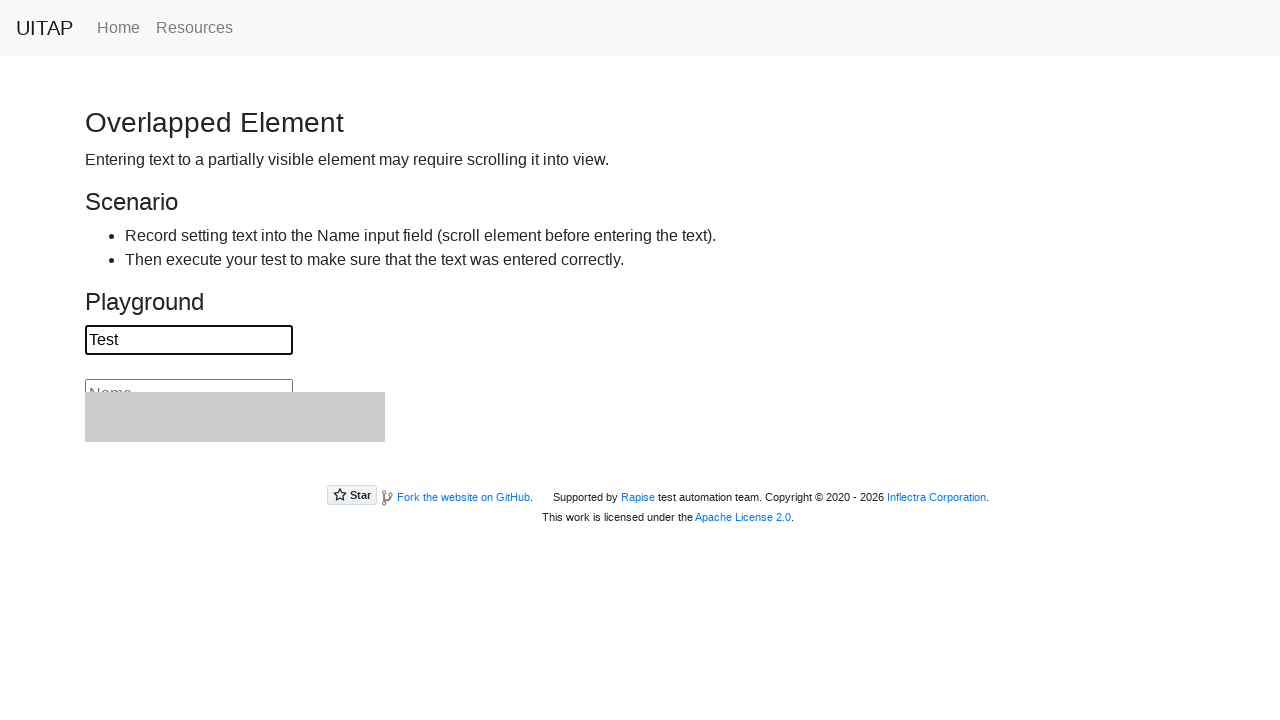

Located the overlapped second input field (name)
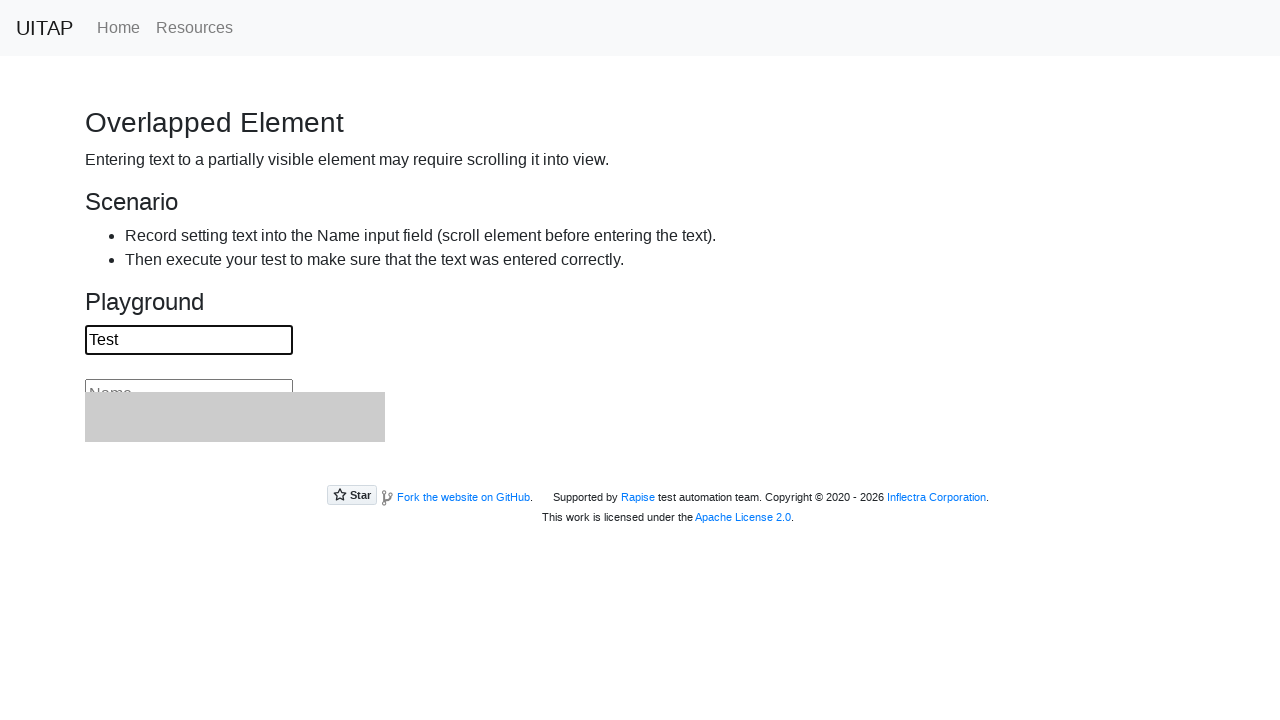

Scrolled the overlapped input field into view
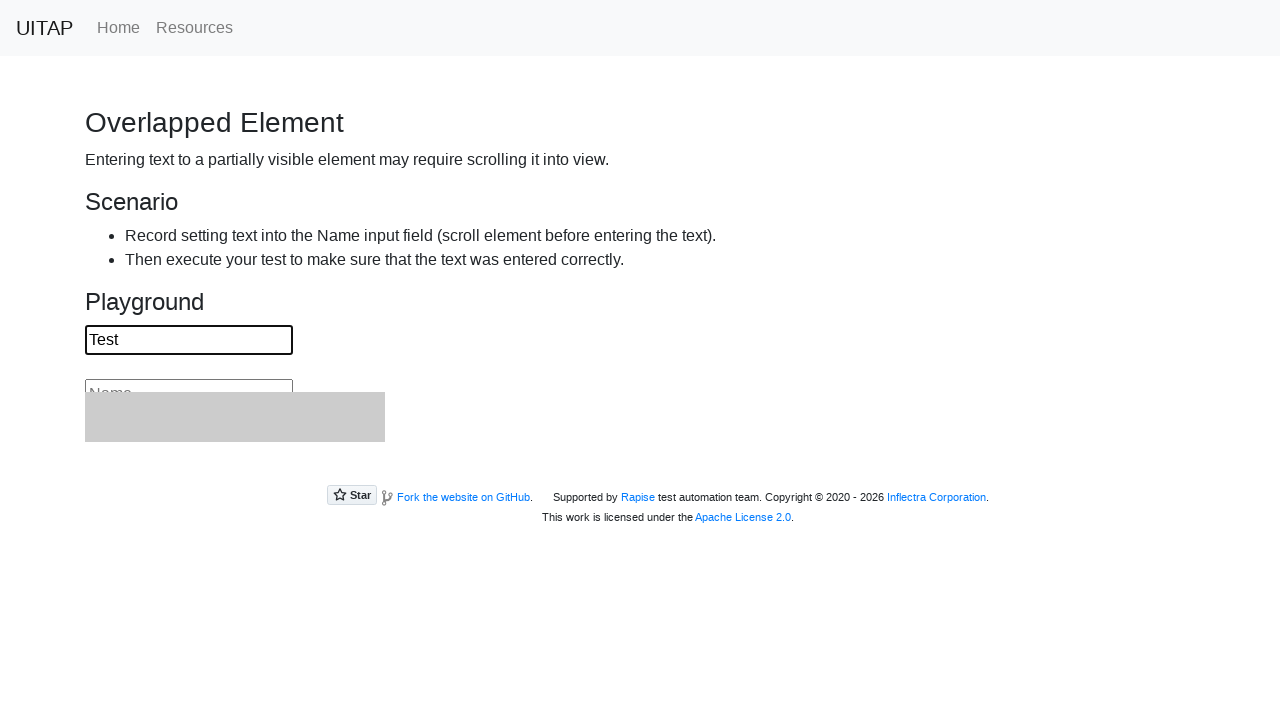

Clicked on the second input field at (189, 375) on input#name
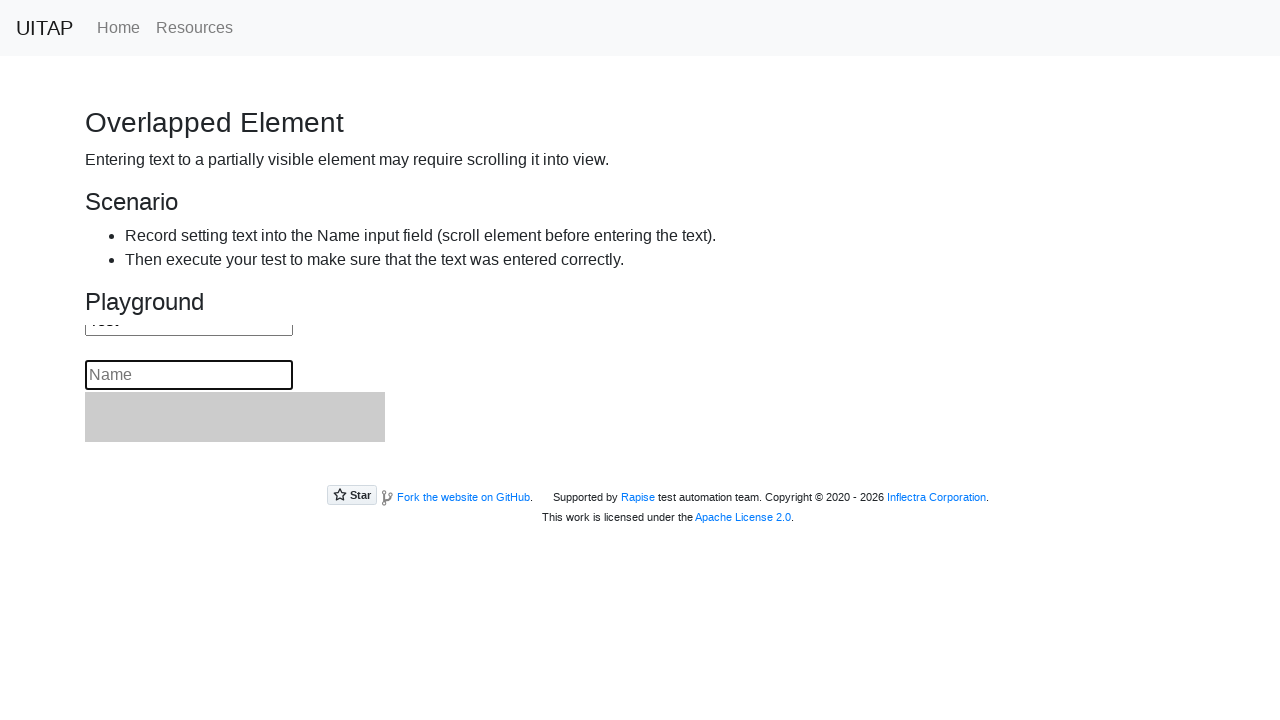

Filled the second input field with 'Test' on input#name
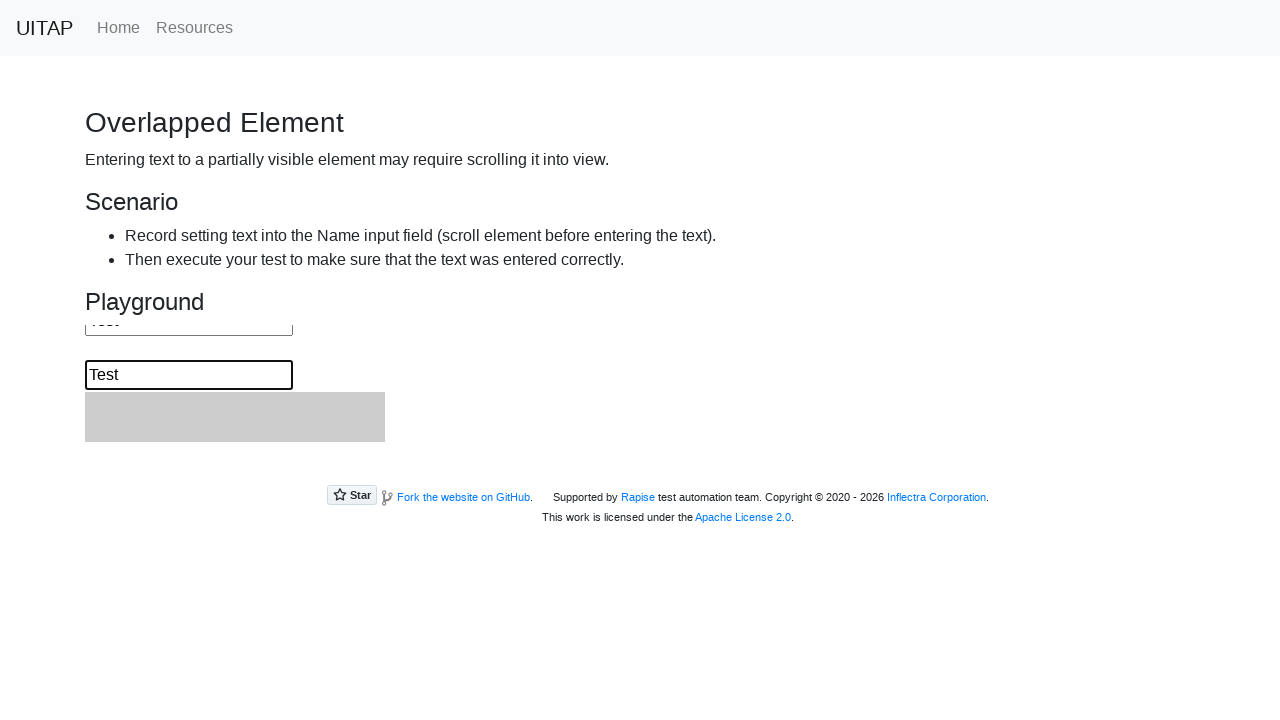

Verified the second input field has value 'Test'
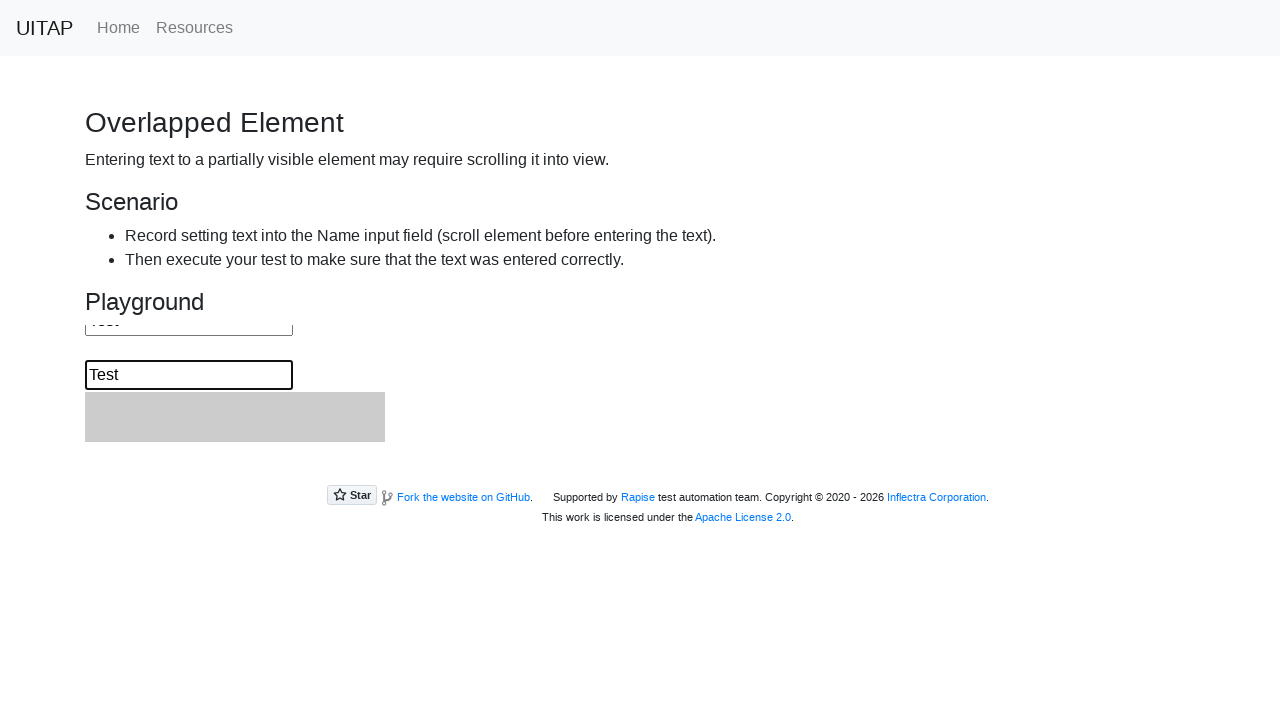

Verified the second input field is in viewport
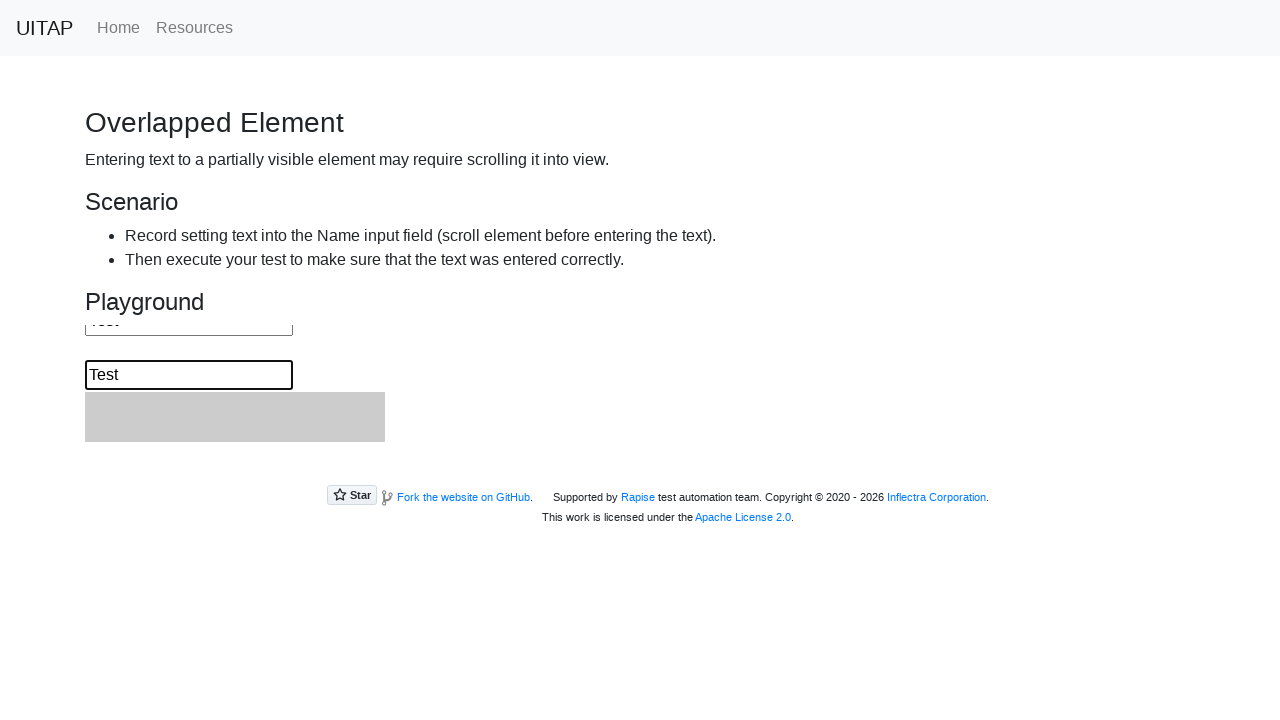

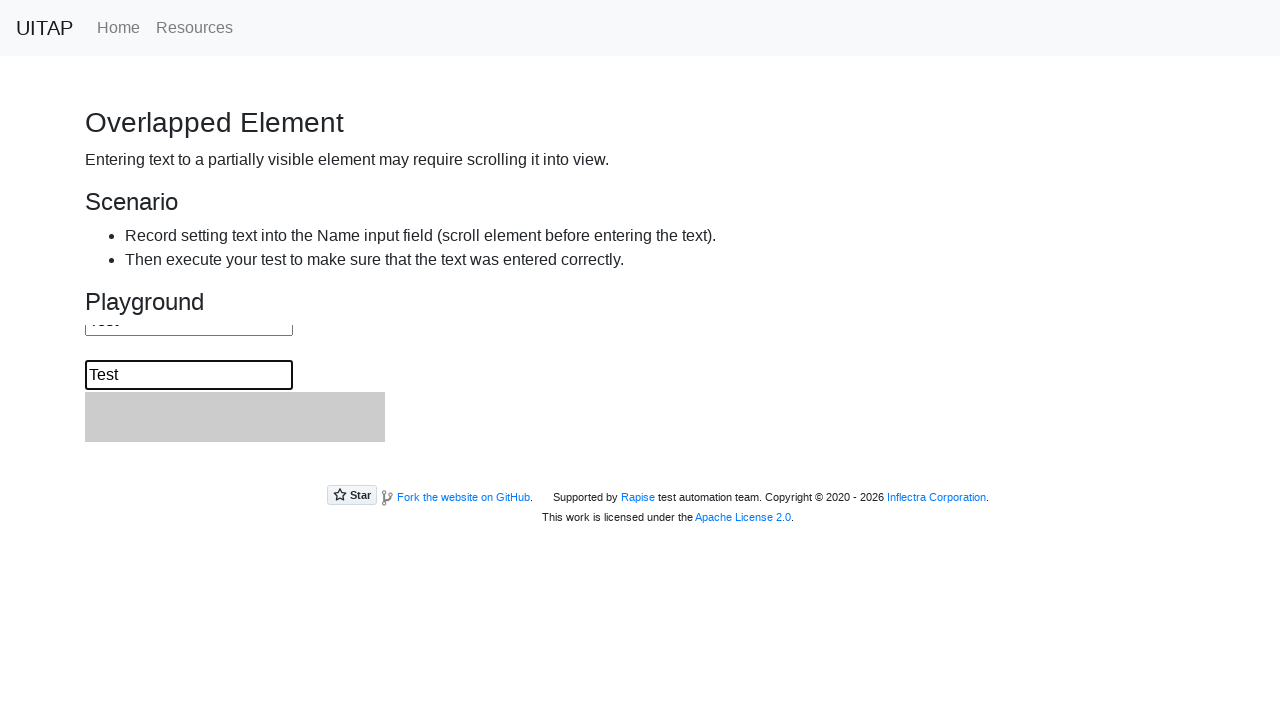